Tests opening multiple links from a footer column in new tabs by simulating Ctrl+Enter clicks, then switches between all opened tabs to verify they loaded correctly.

Starting URL: http://qaclickacademy.com/practice.php

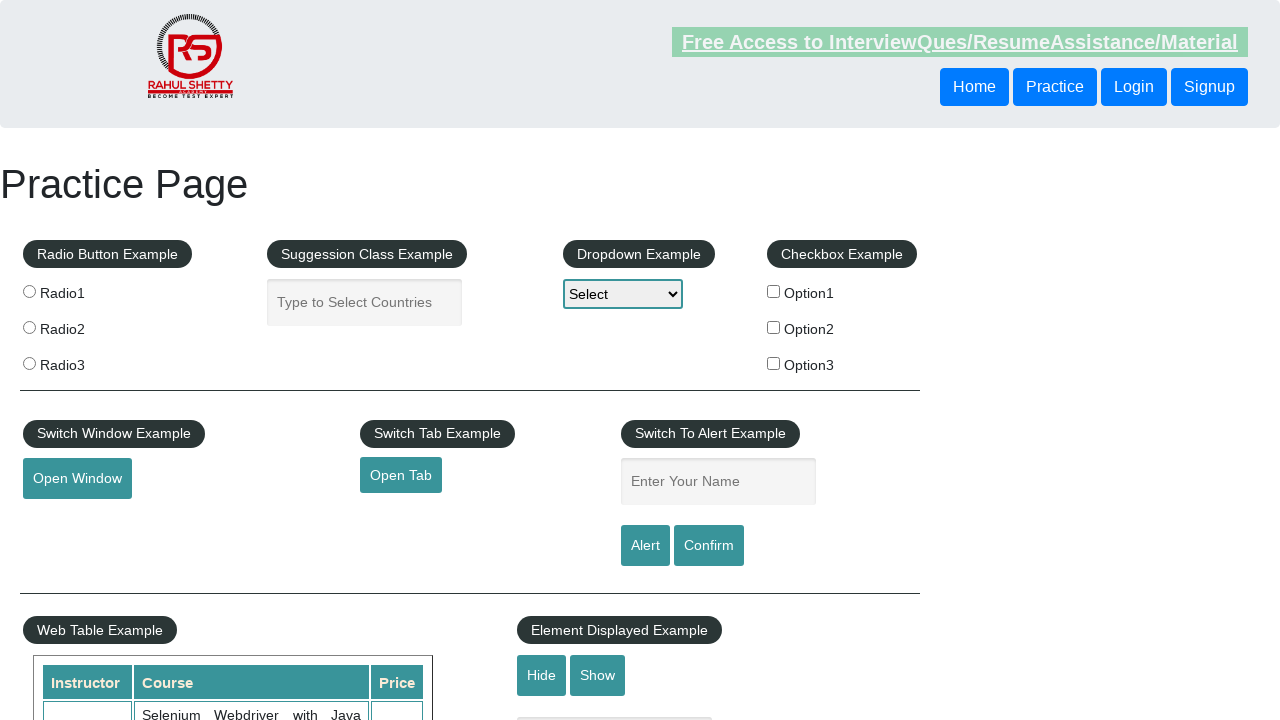

Footer section loaded (selector #gf-BIG found)
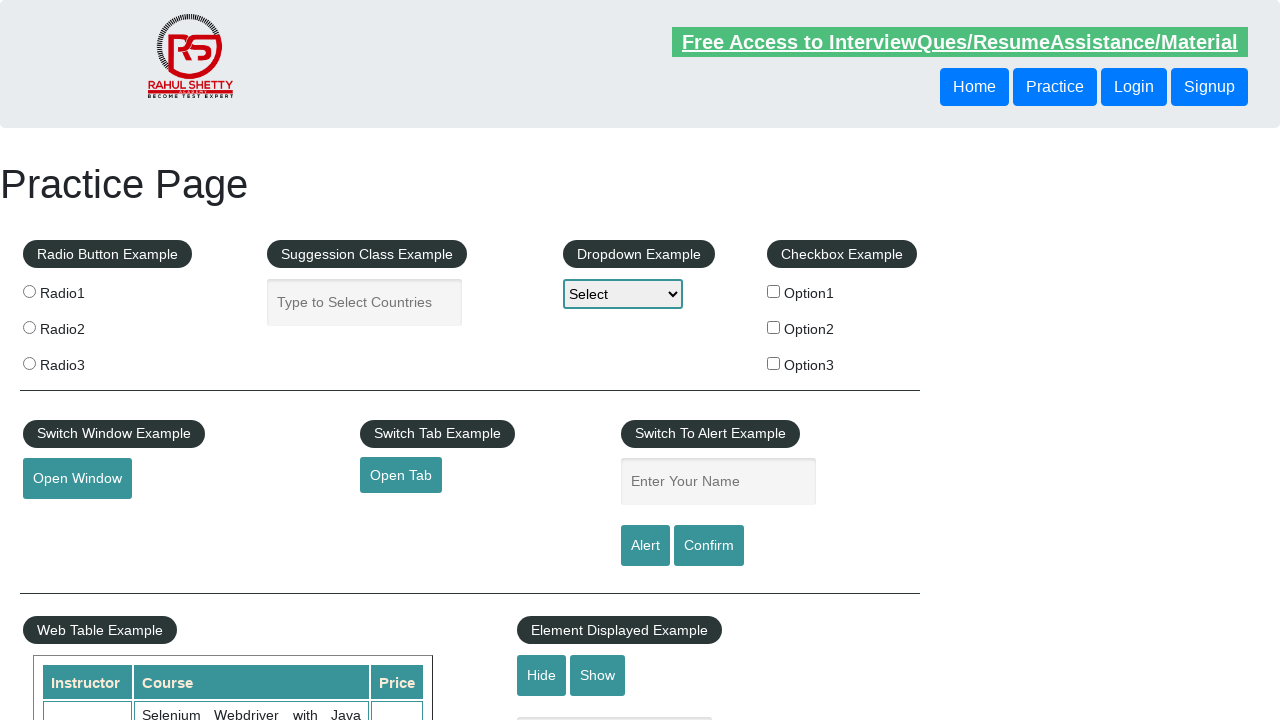

Located footer column links
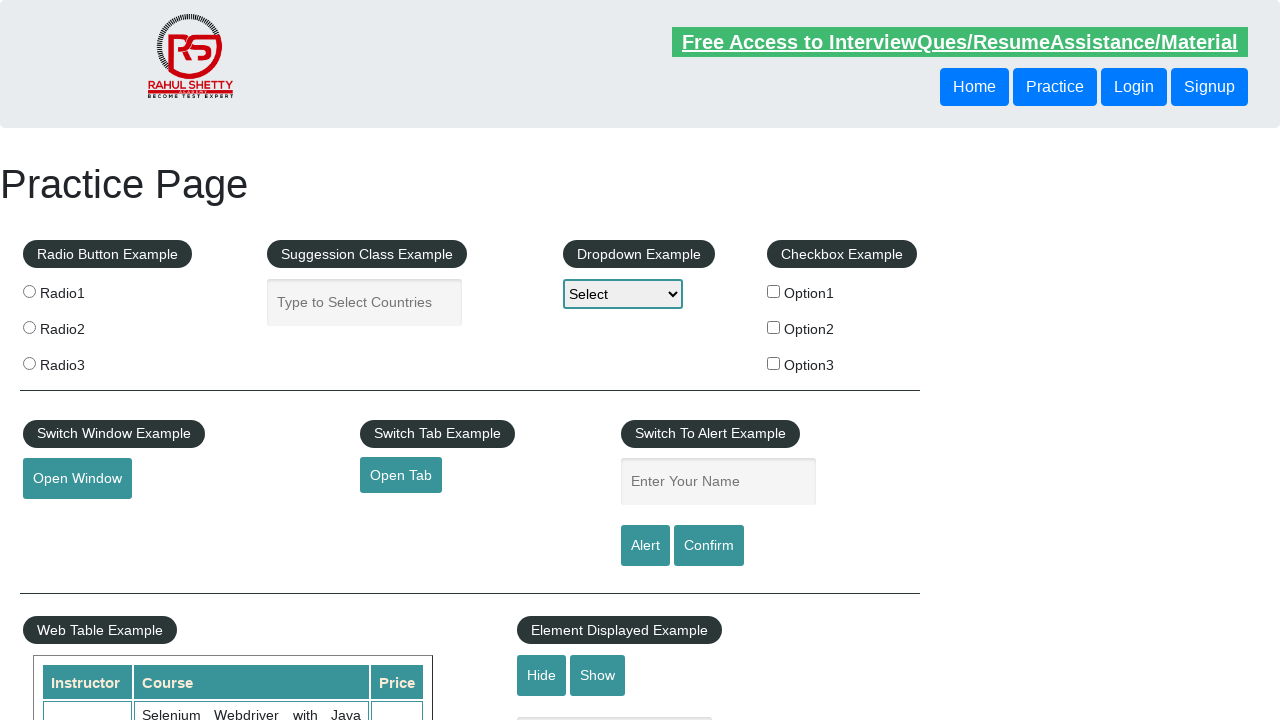

Found 5 links in footer column
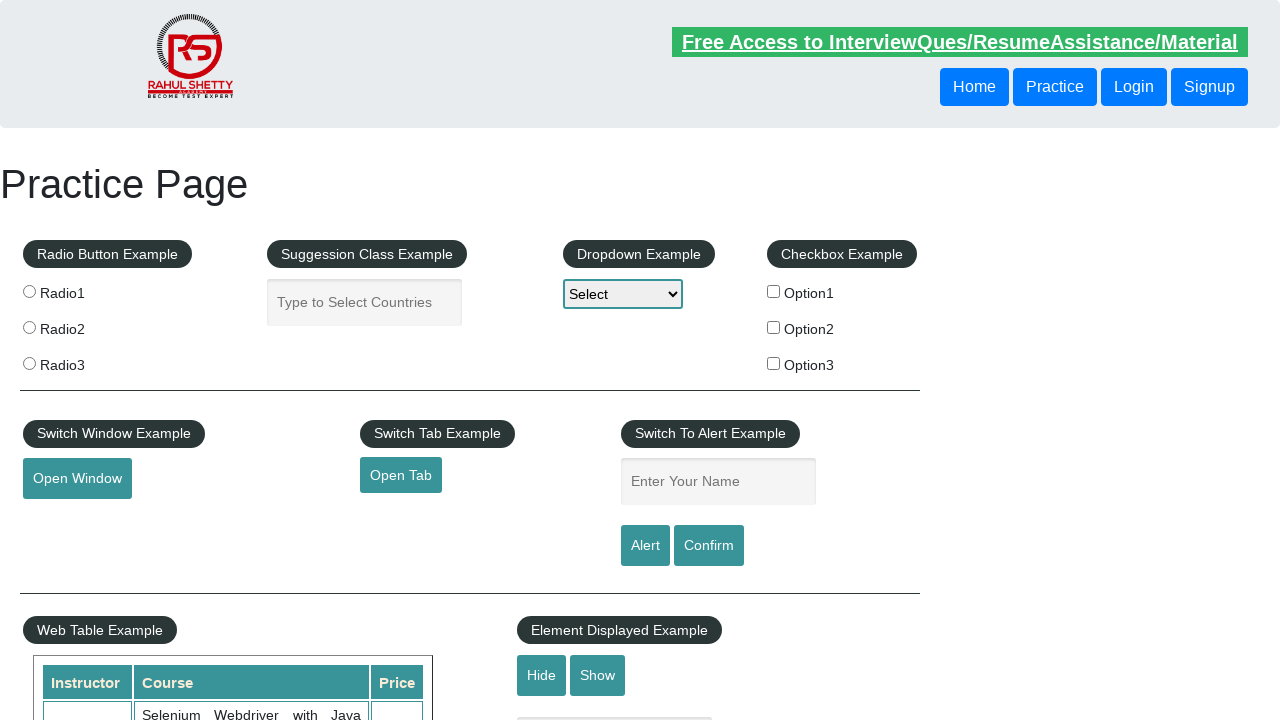

Opened footer link 1 in new tab with Ctrl+Click at (68, 520) on xpath=//div[@id='gf-BIG']//table/tbody/tr/td[1]/ul//a >> nth=1
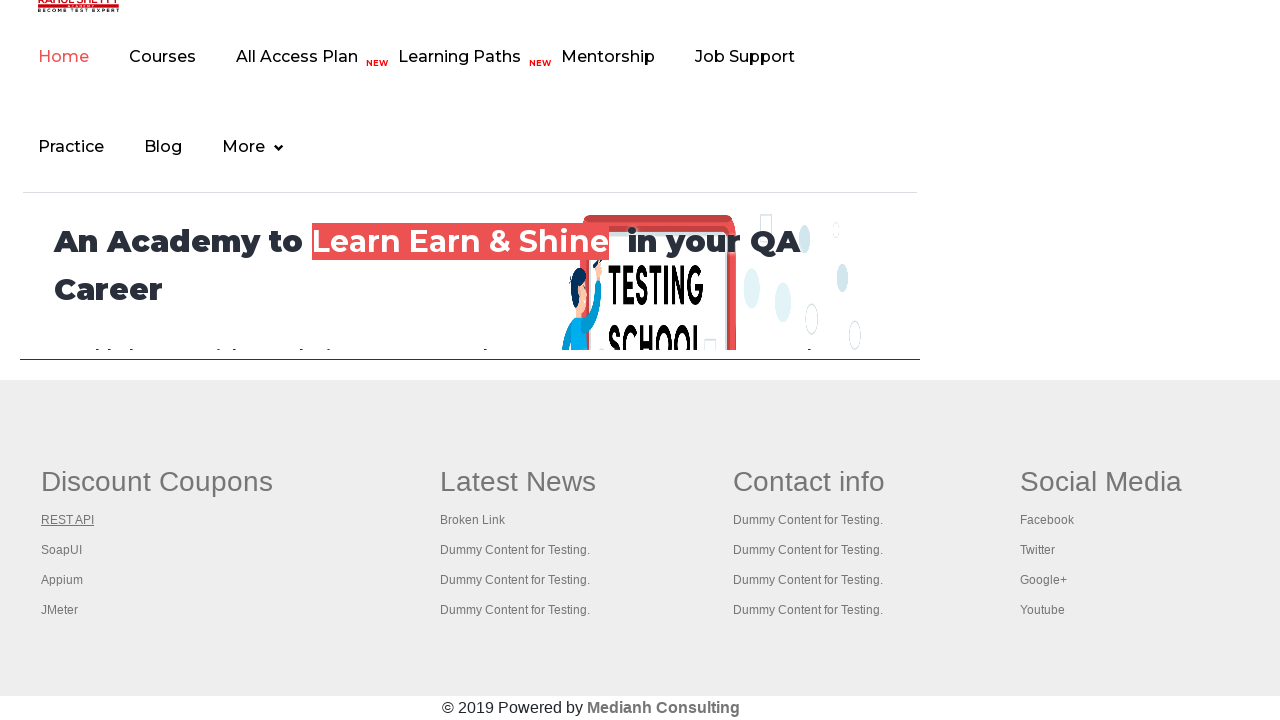

Waited 500ms for tab to initialize
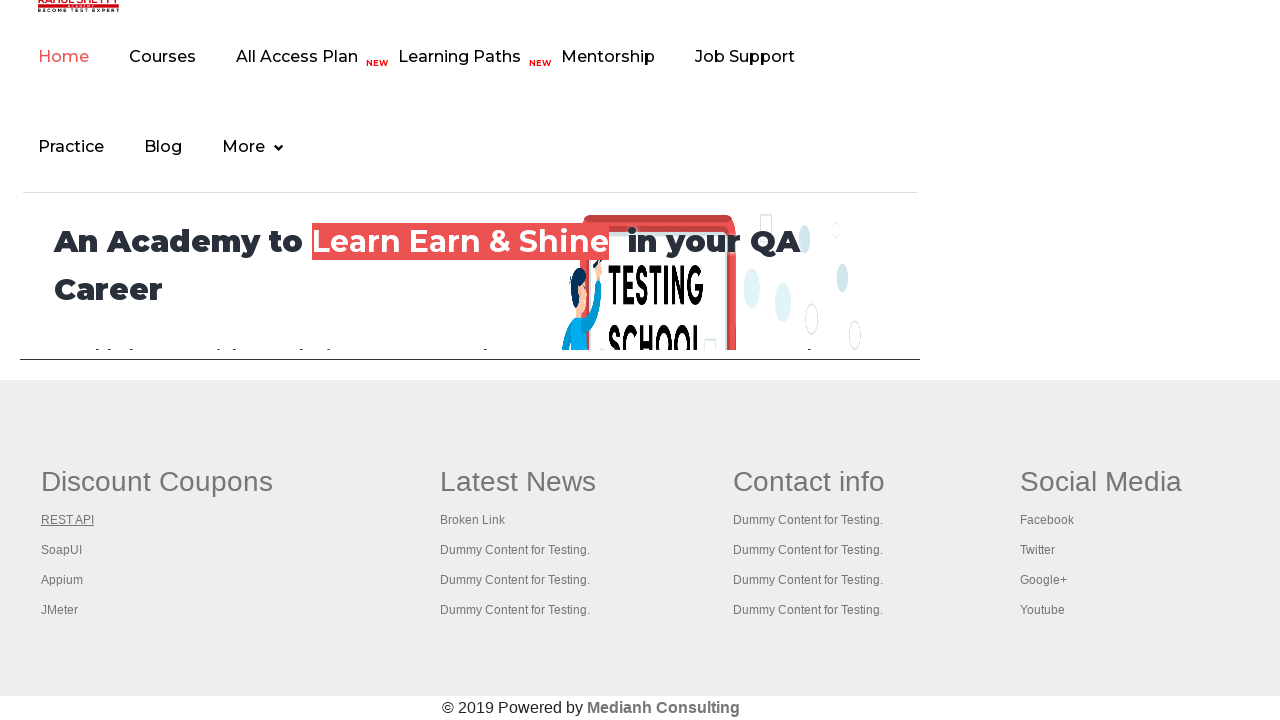

Opened footer link 2 in new tab with Ctrl+Click at (62, 550) on xpath=//div[@id='gf-BIG']//table/tbody/tr/td[1]/ul//a >> nth=2
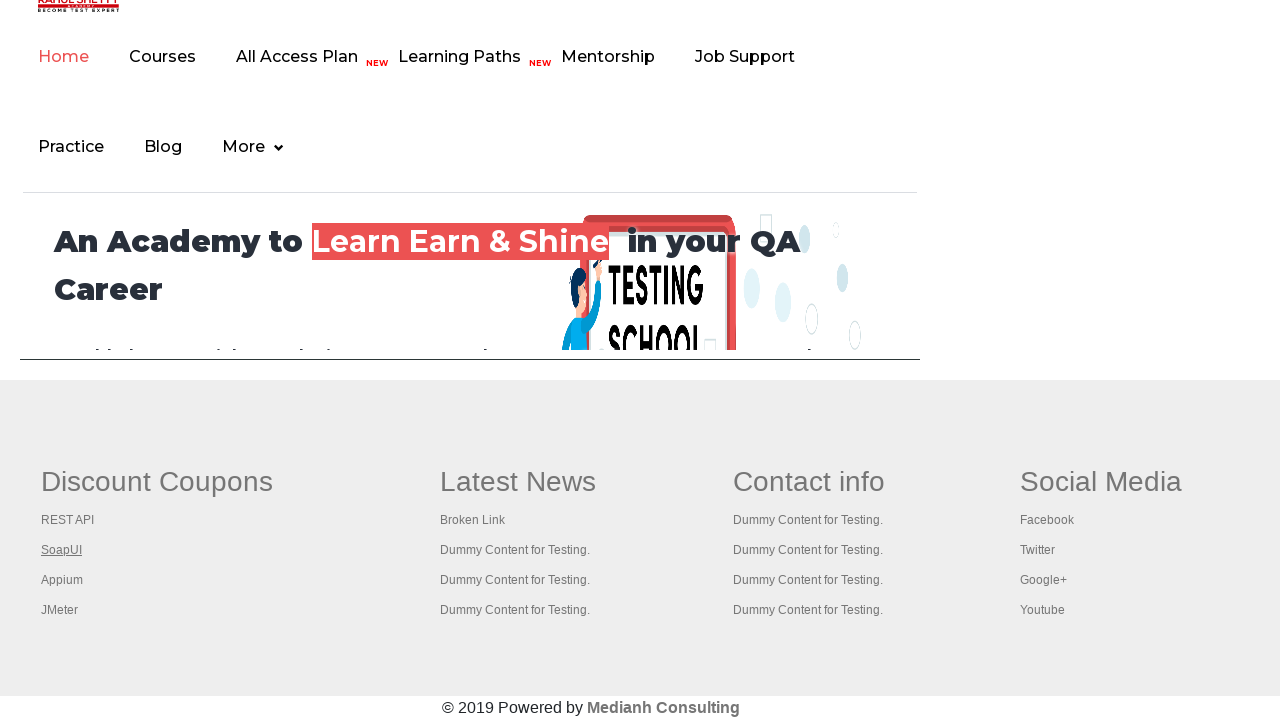

Waited 500ms for tab to initialize
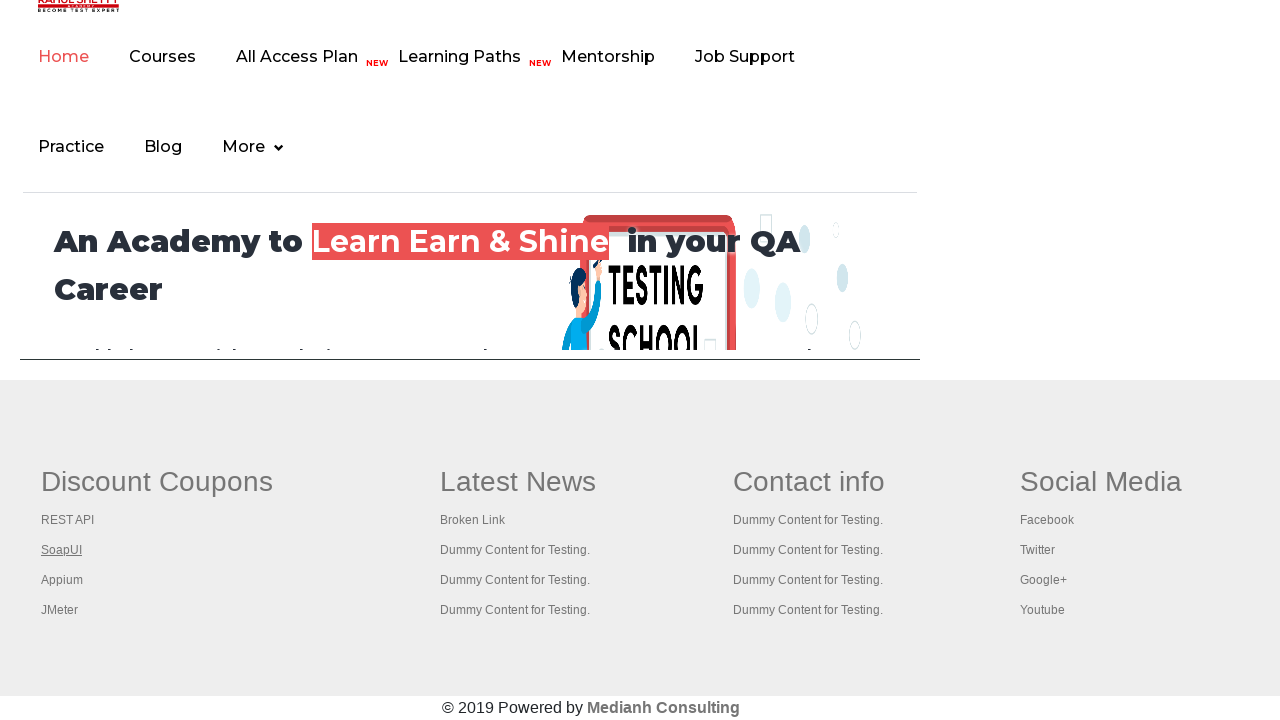

Opened footer link 3 in new tab with Ctrl+Click at (62, 580) on xpath=//div[@id='gf-BIG']//table/tbody/tr/td[1]/ul//a >> nth=3
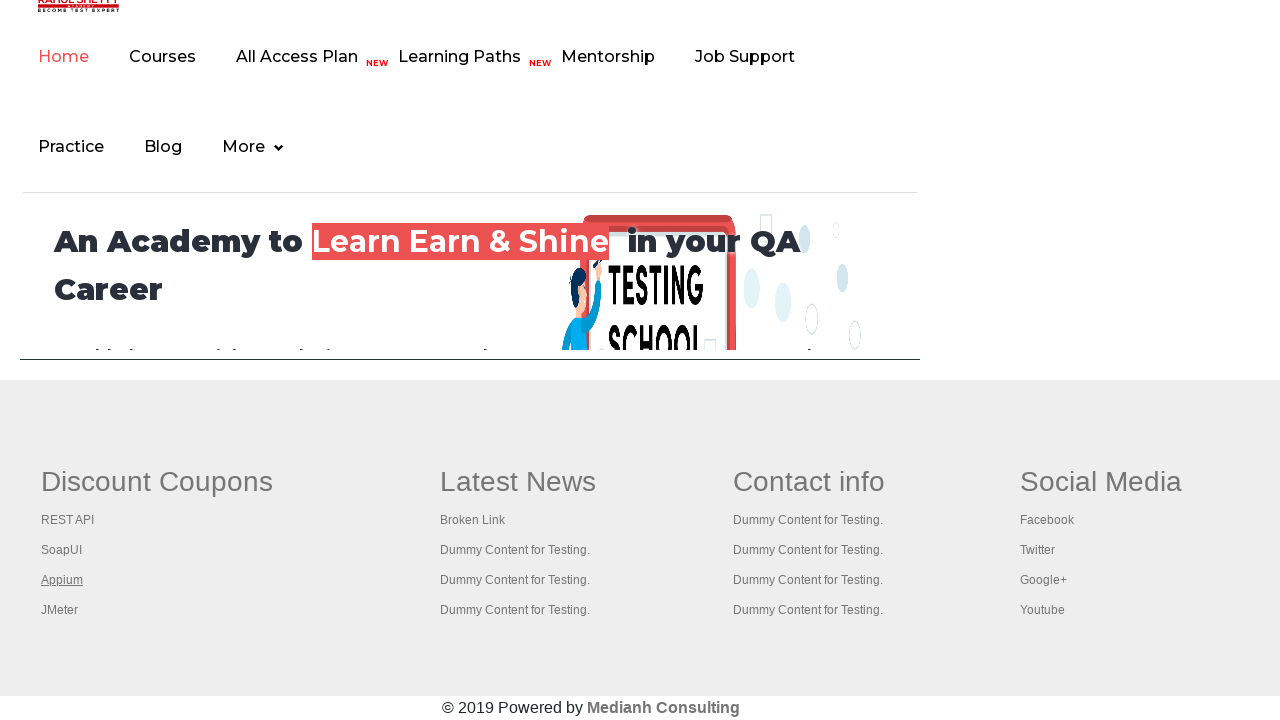

Waited 500ms for tab to initialize
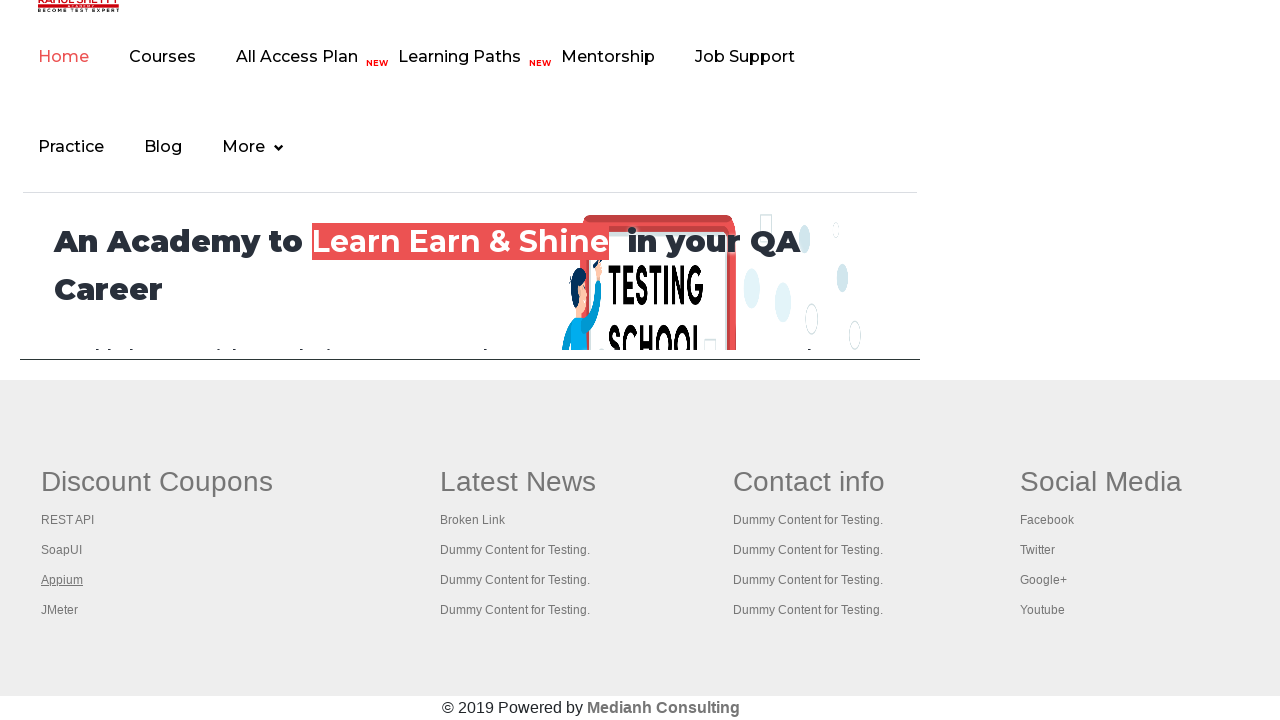

Opened footer link 4 in new tab with Ctrl+Click at (60, 610) on xpath=//div[@id='gf-BIG']//table/tbody/tr/td[1]/ul//a >> nth=4
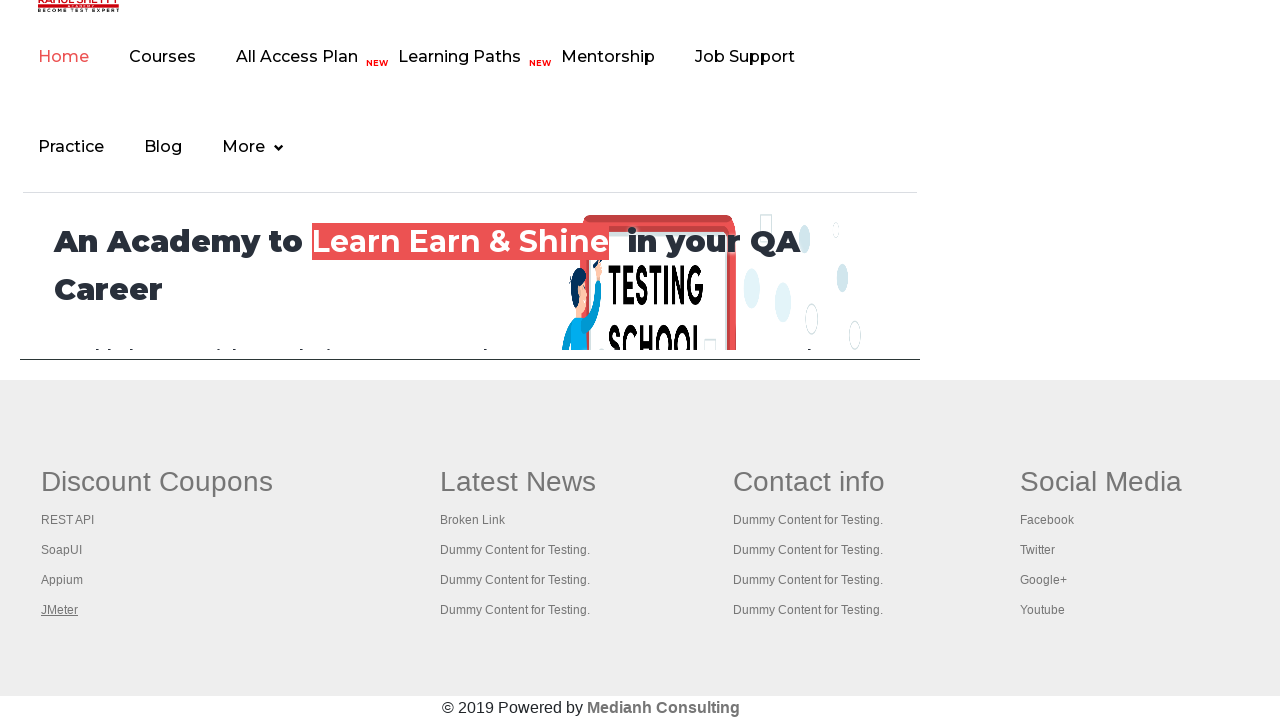

Waited 500ms for tab to initialize
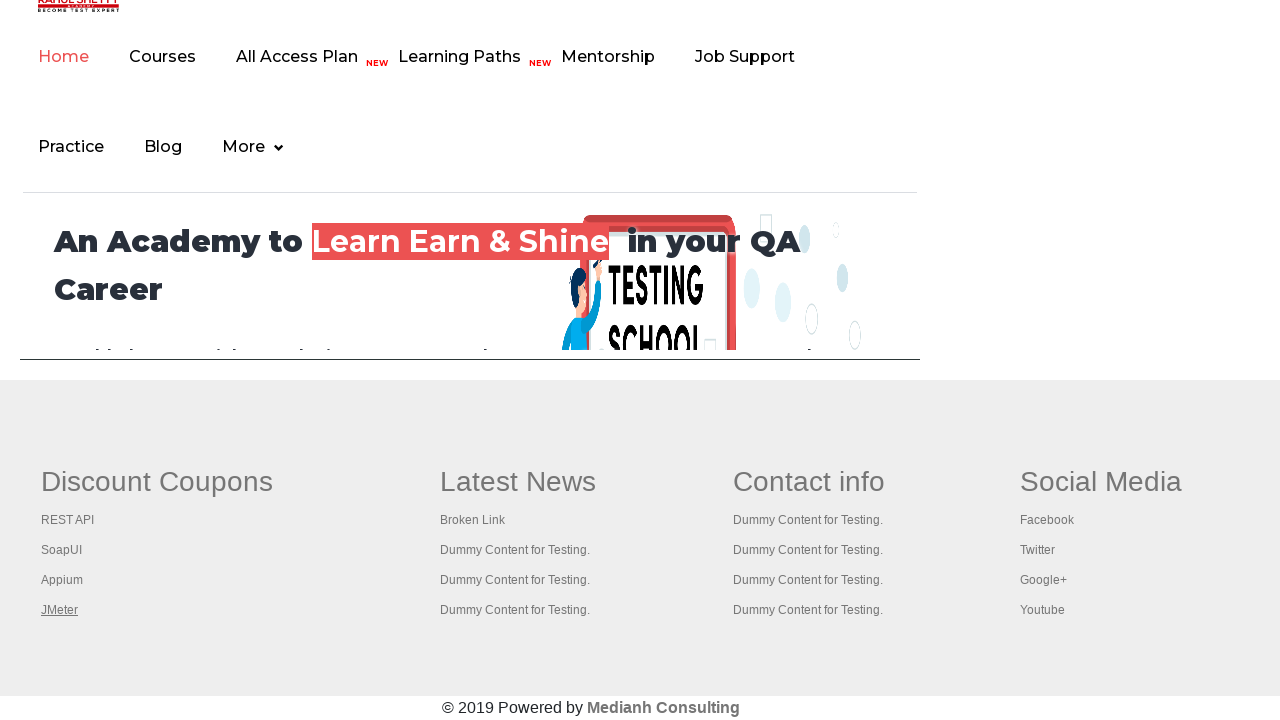

Retrieved all open tabs (5 total pages)
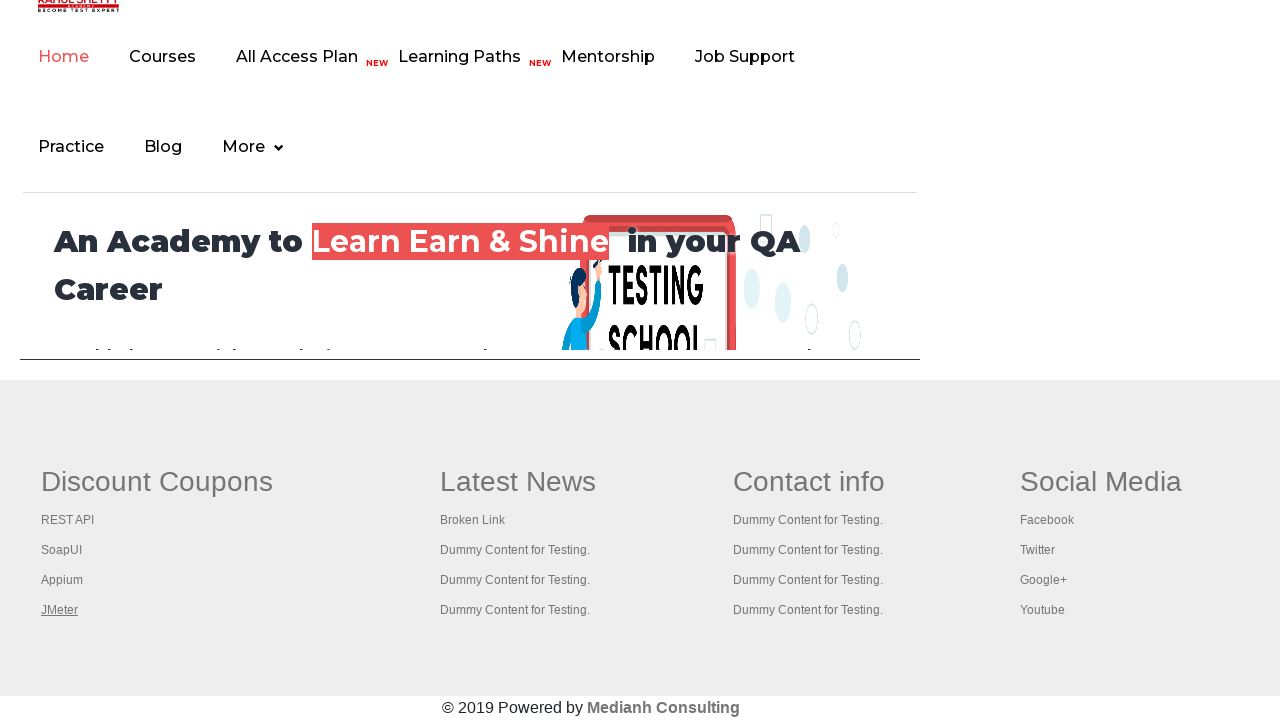

Switched to a tab
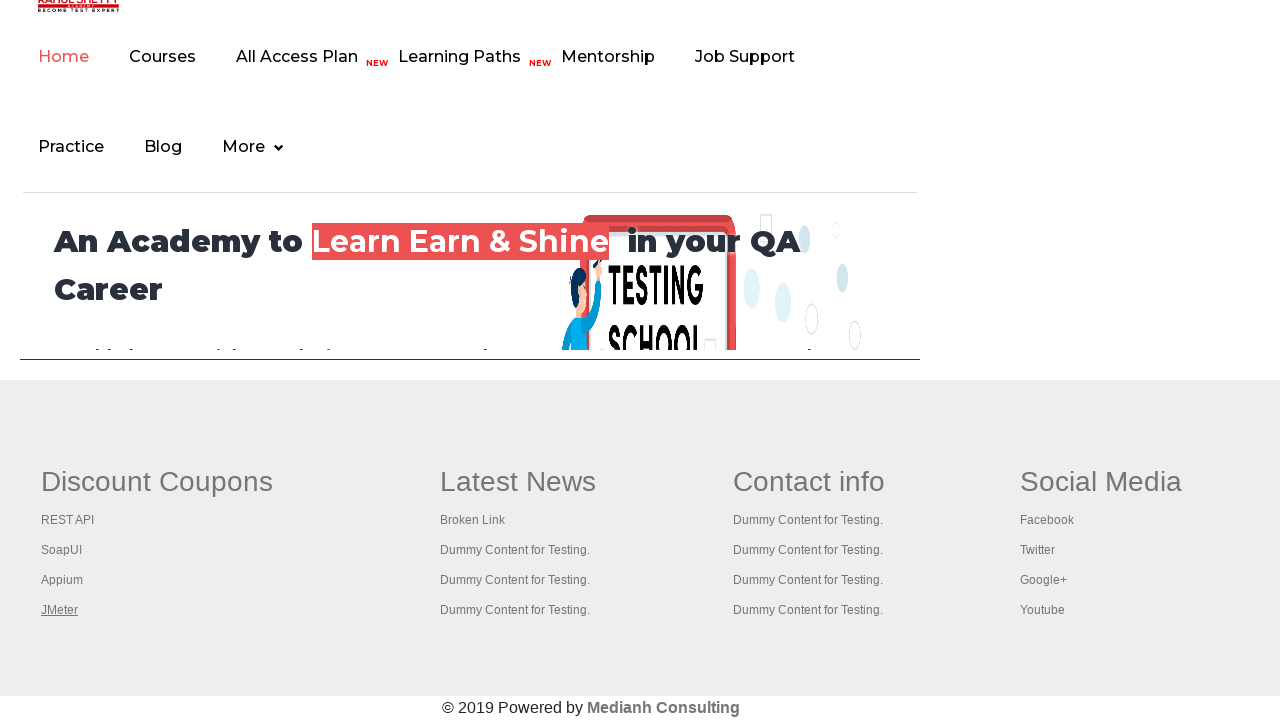

Tab loaded with domcontentloaded state
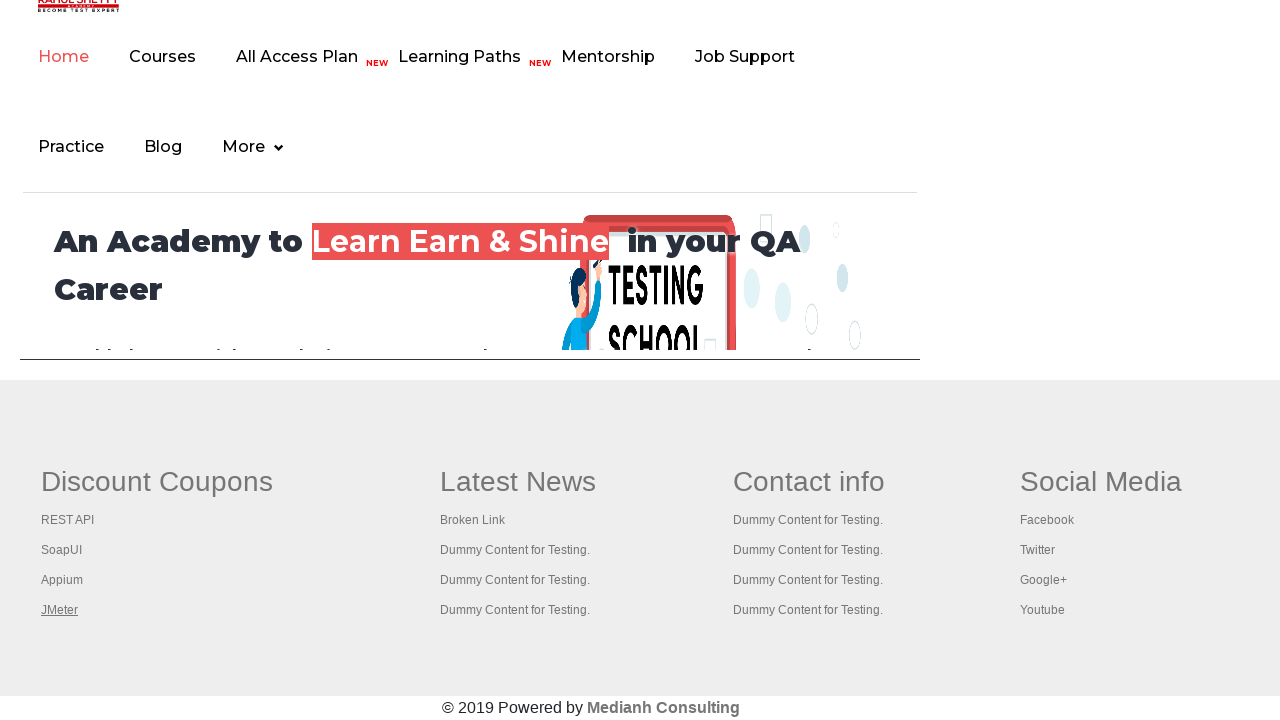

Switched to a tab
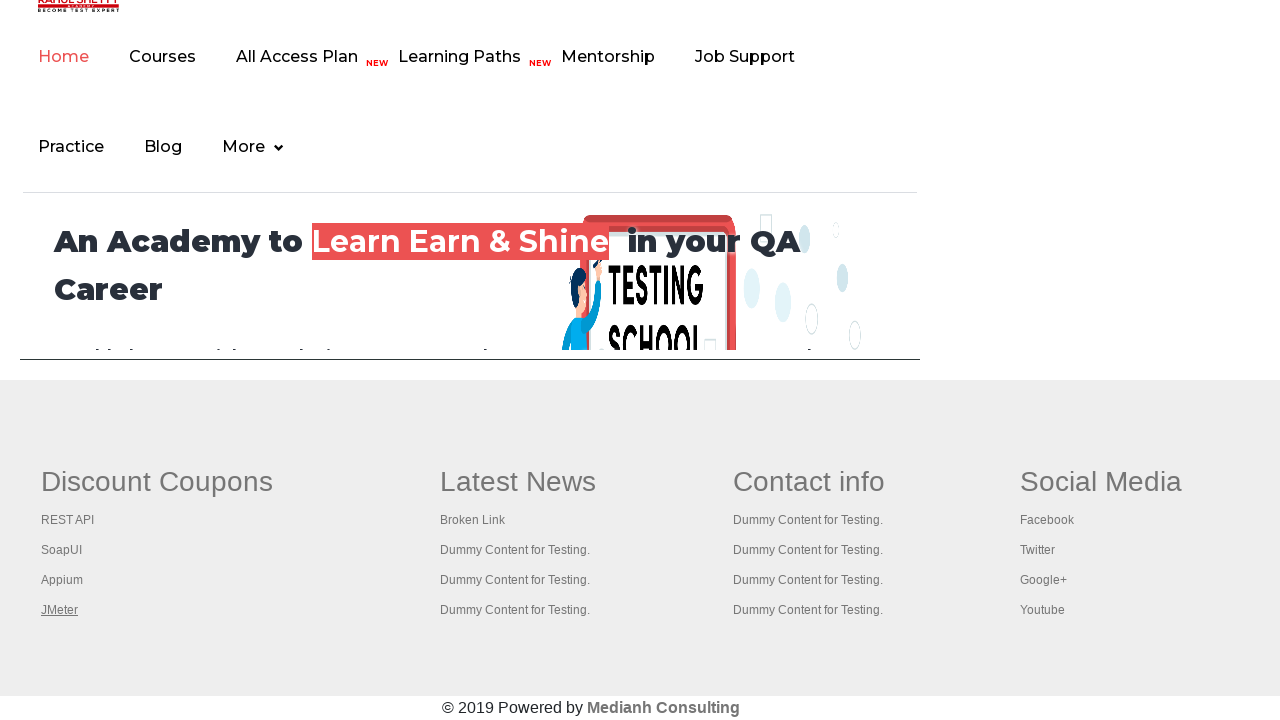

Tab loaded with domcontentloaded state
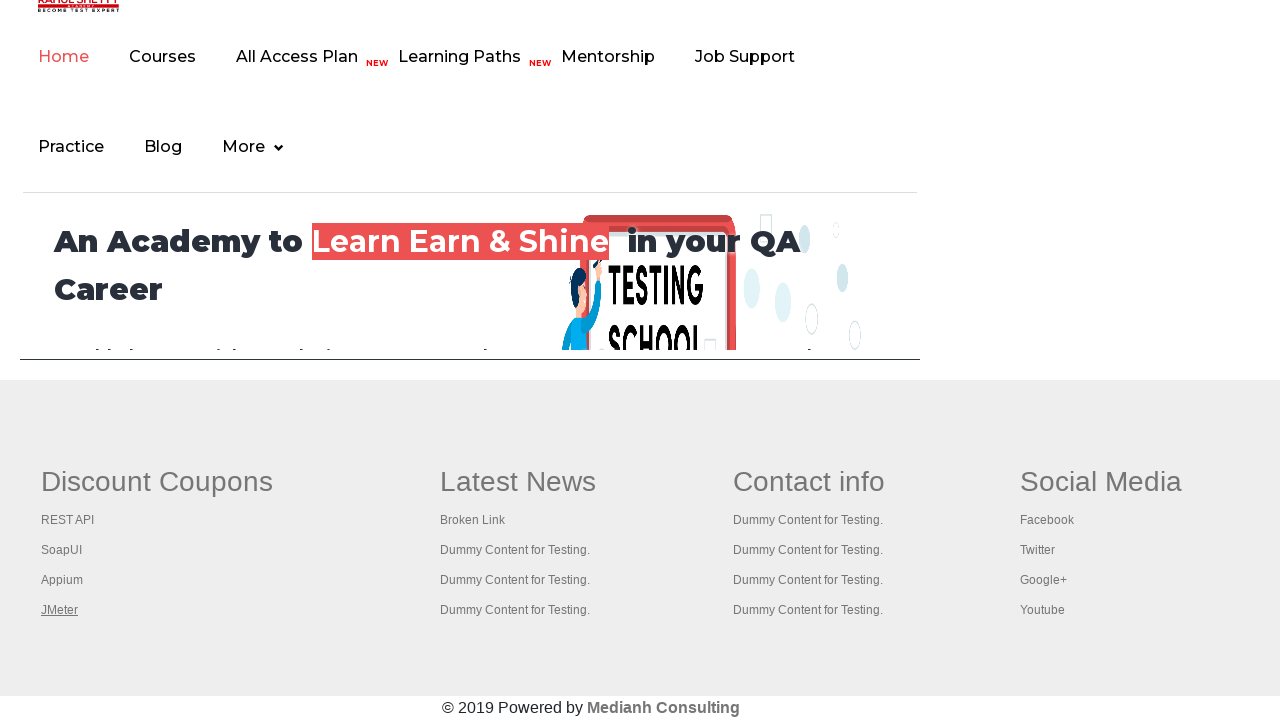

Switched to a tab
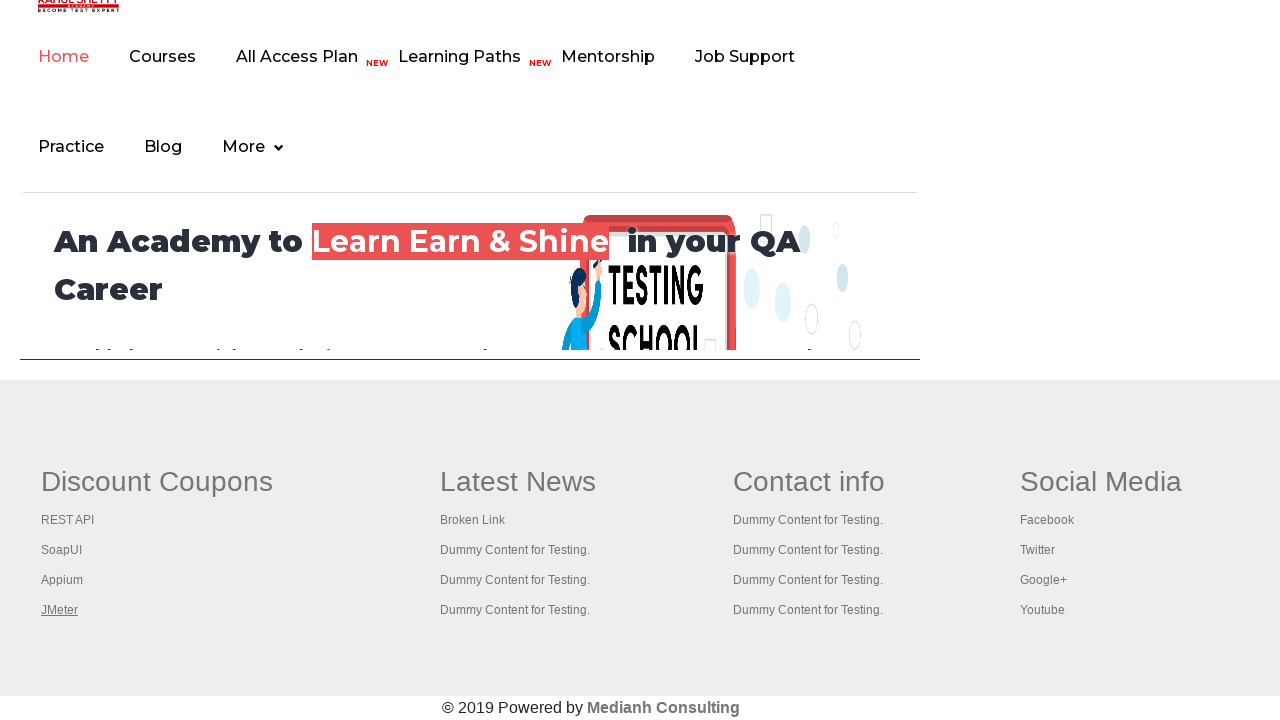

Tab loaded with domcontentloaded state
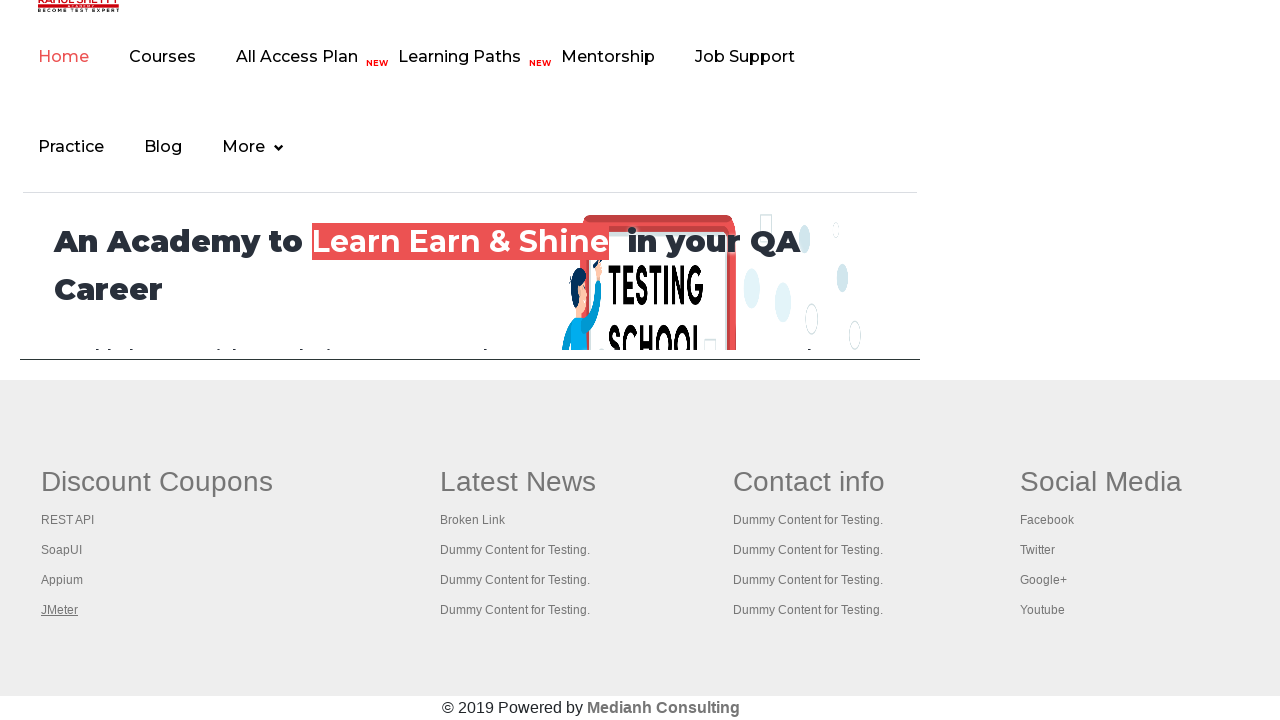

Switched to a tab
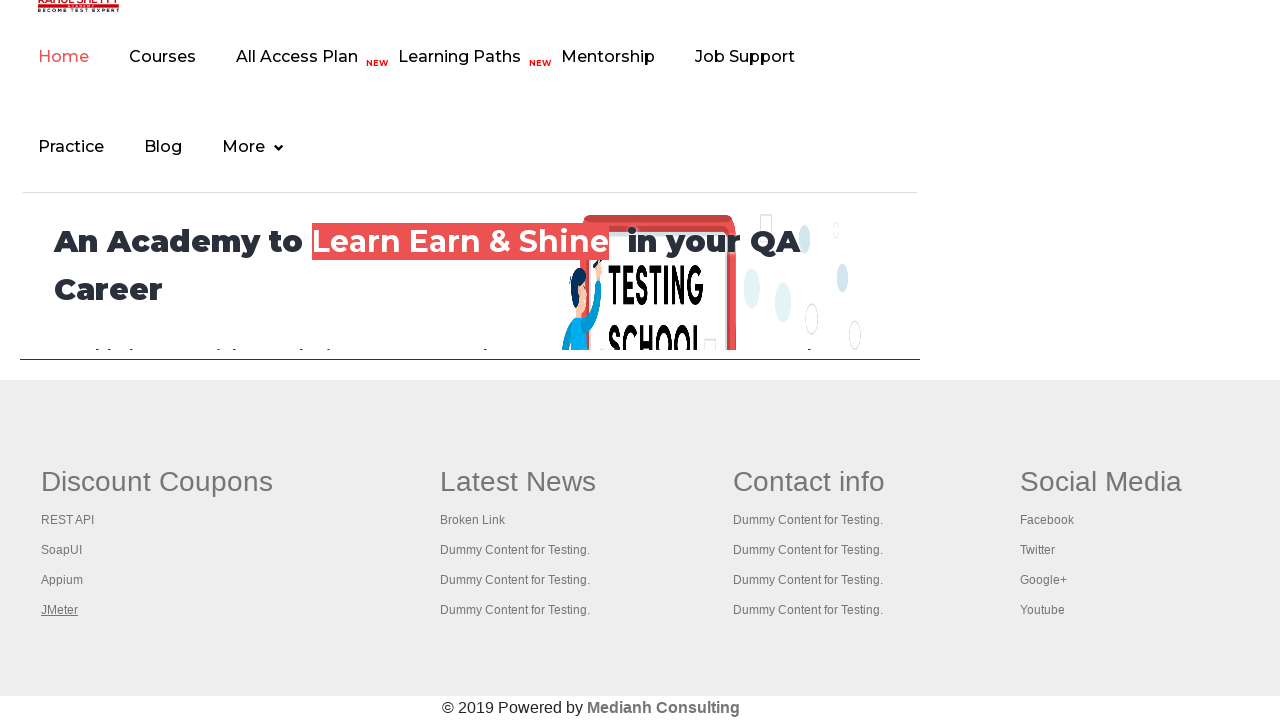

Tab loaded with domcontentloaded state
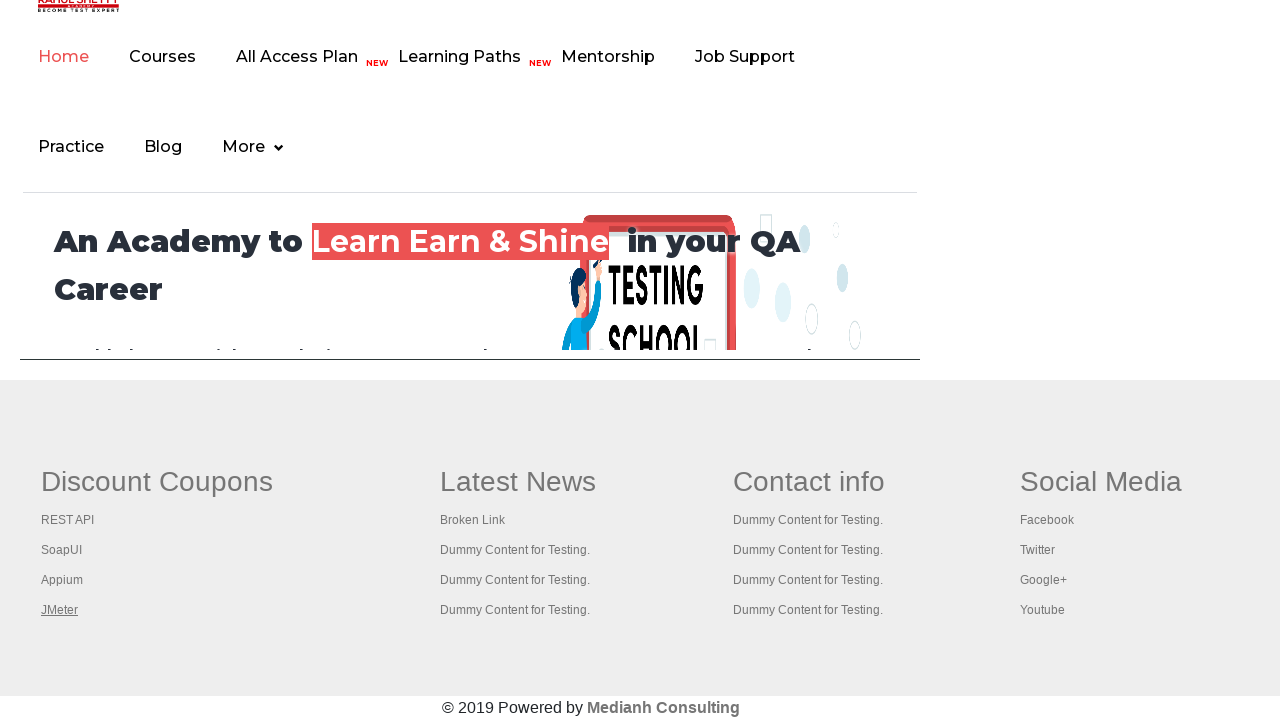

Switched to a tab
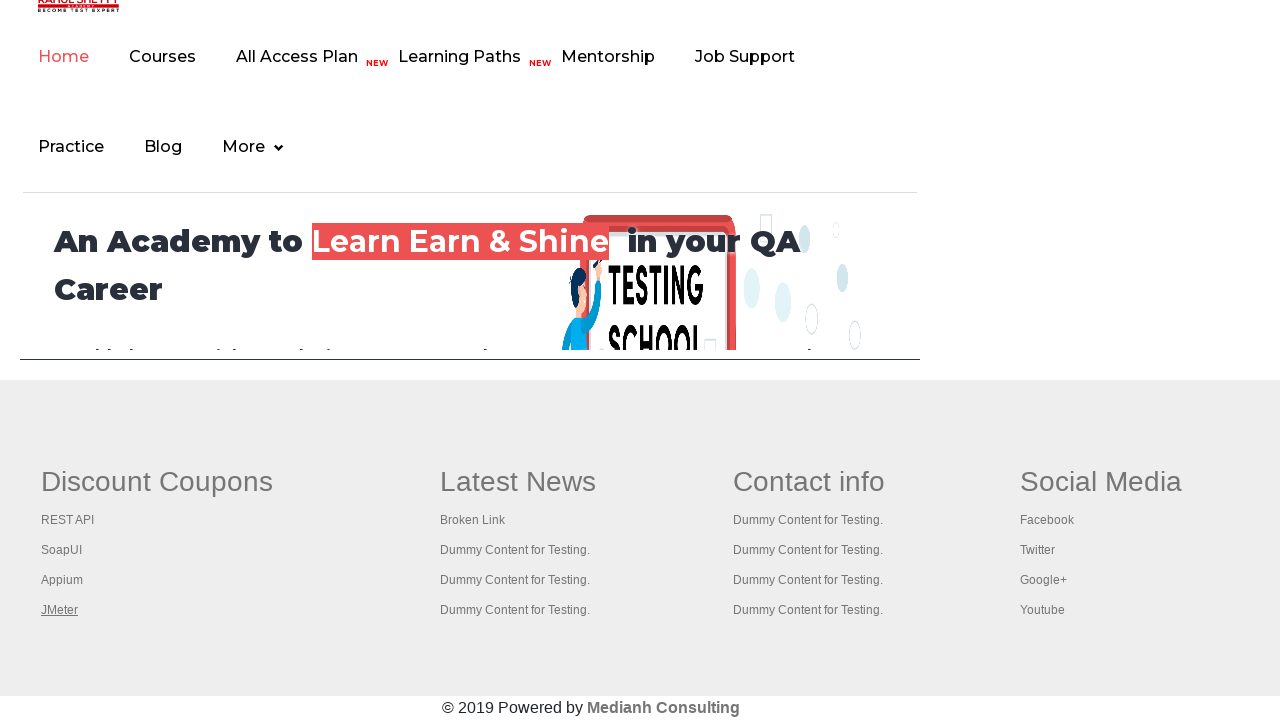

Tab loaded with domcontentloaded state
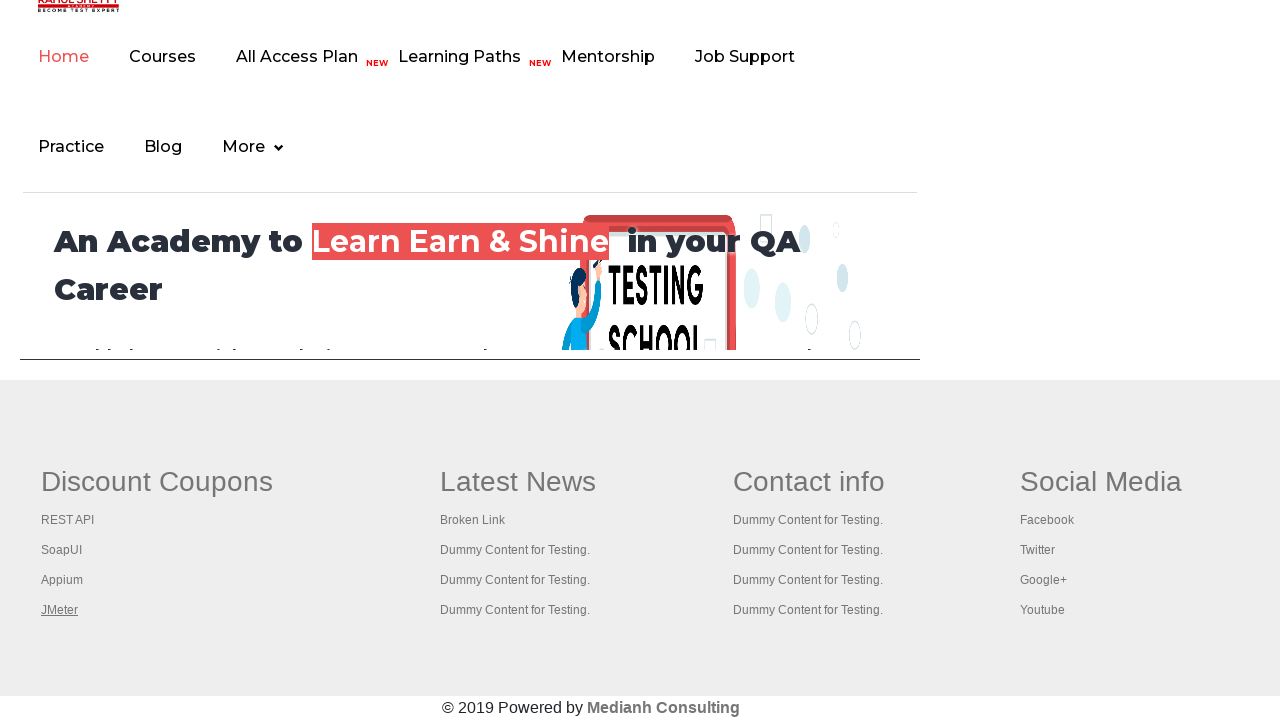

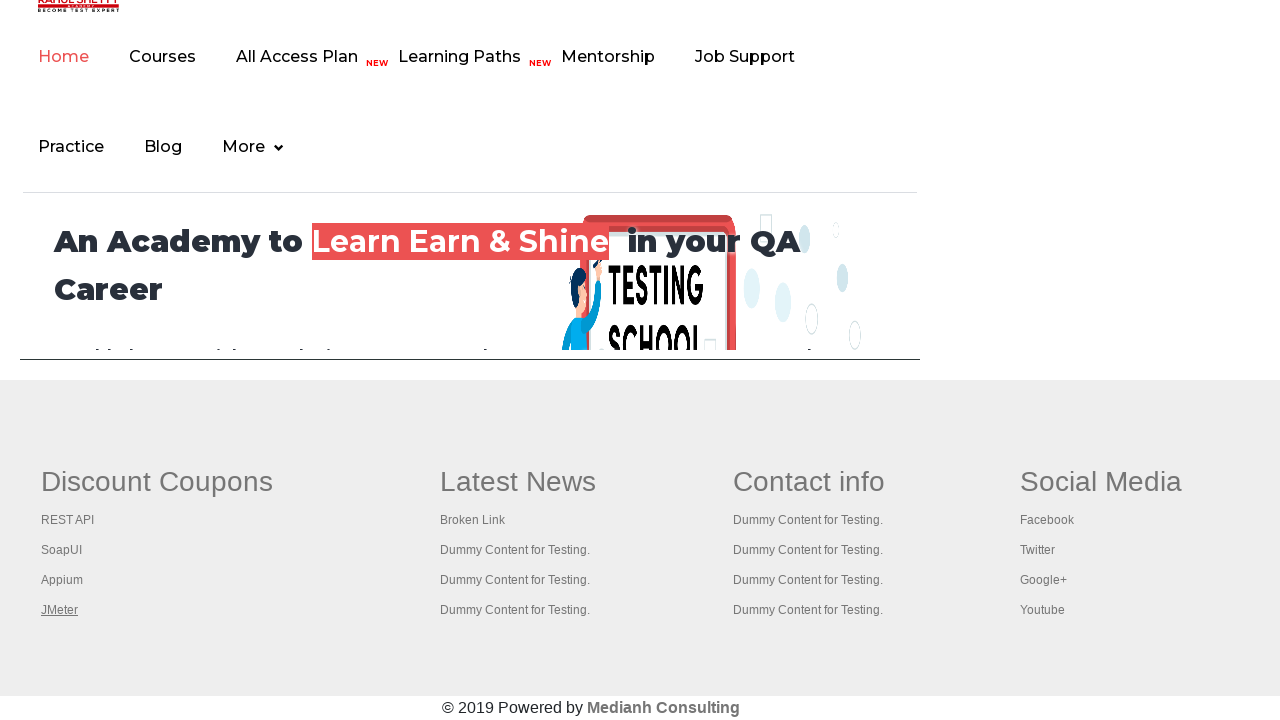